Tests that the text input field is cleared after adding a todo item

Starting URL: https://demo.playwright.dev/todomvc

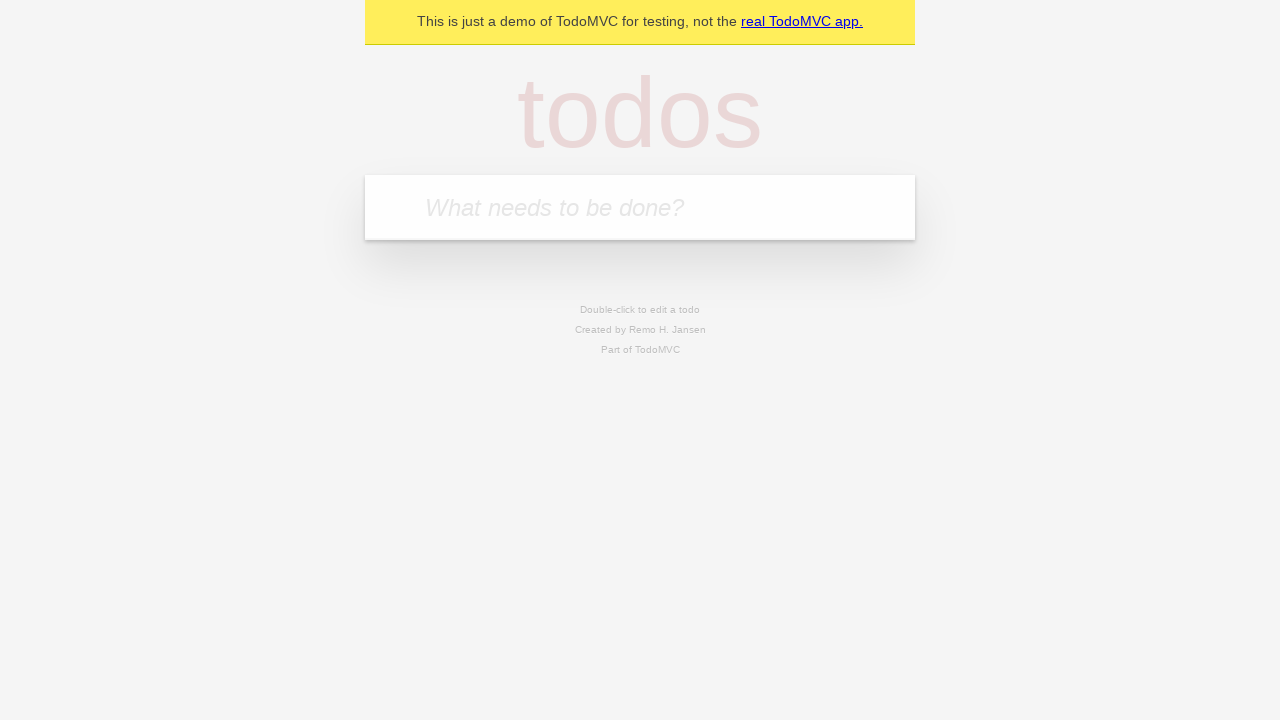

Located the todo input field with placeholder 'What needs to be done?'
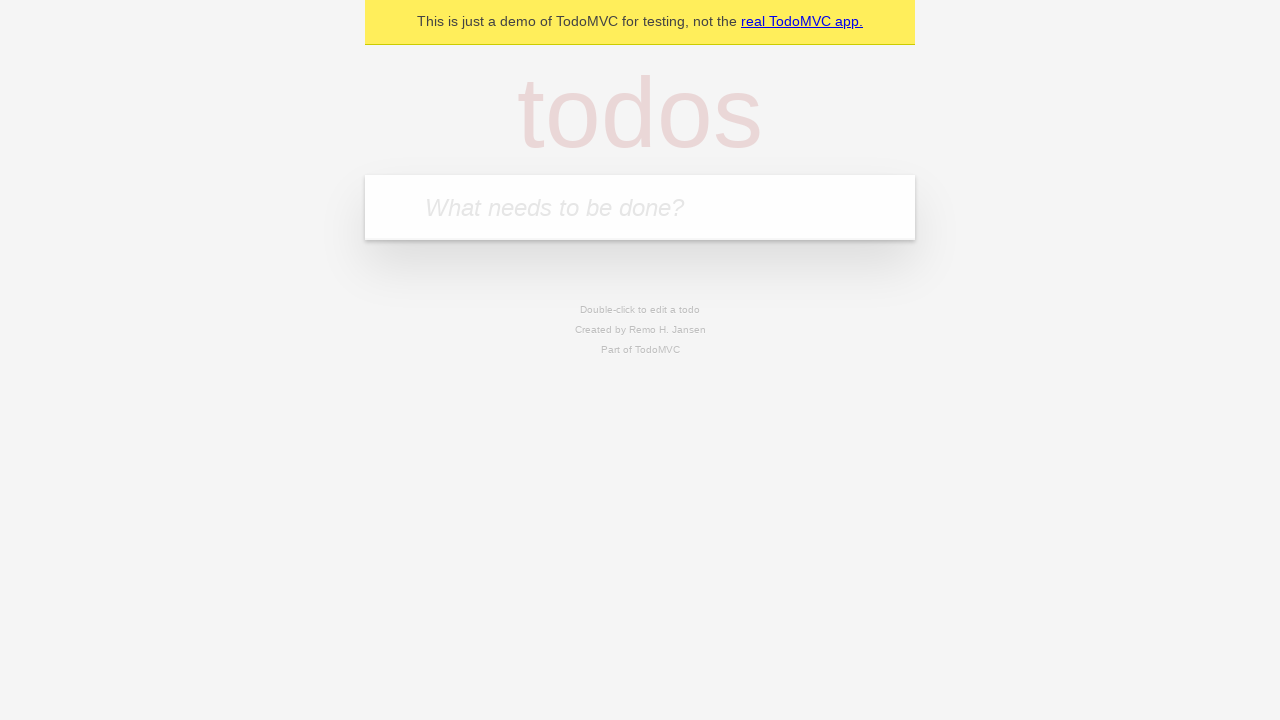

Filled todo input field with 'buy some cheese' on internal:attr=[placeholder="What needs to be done?"i]
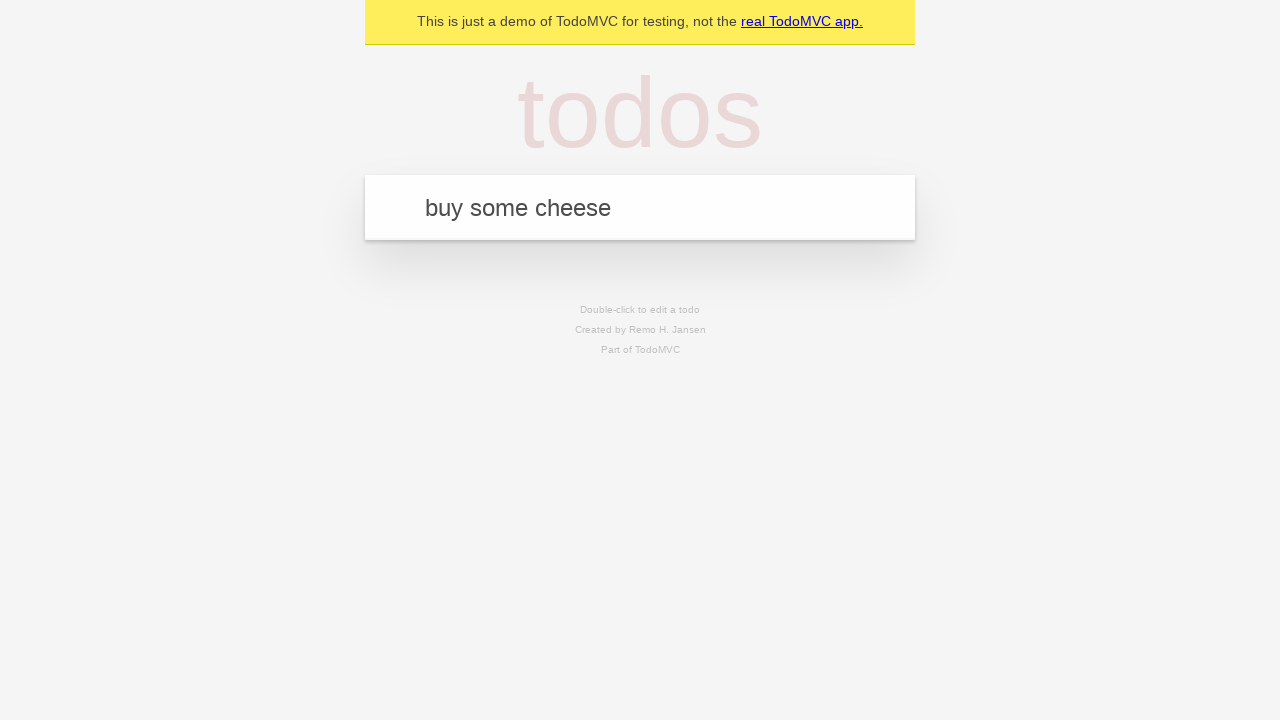

Pressed Enter to submit the todo item on internal:attr=[placeholder="What needs to be done?"i]
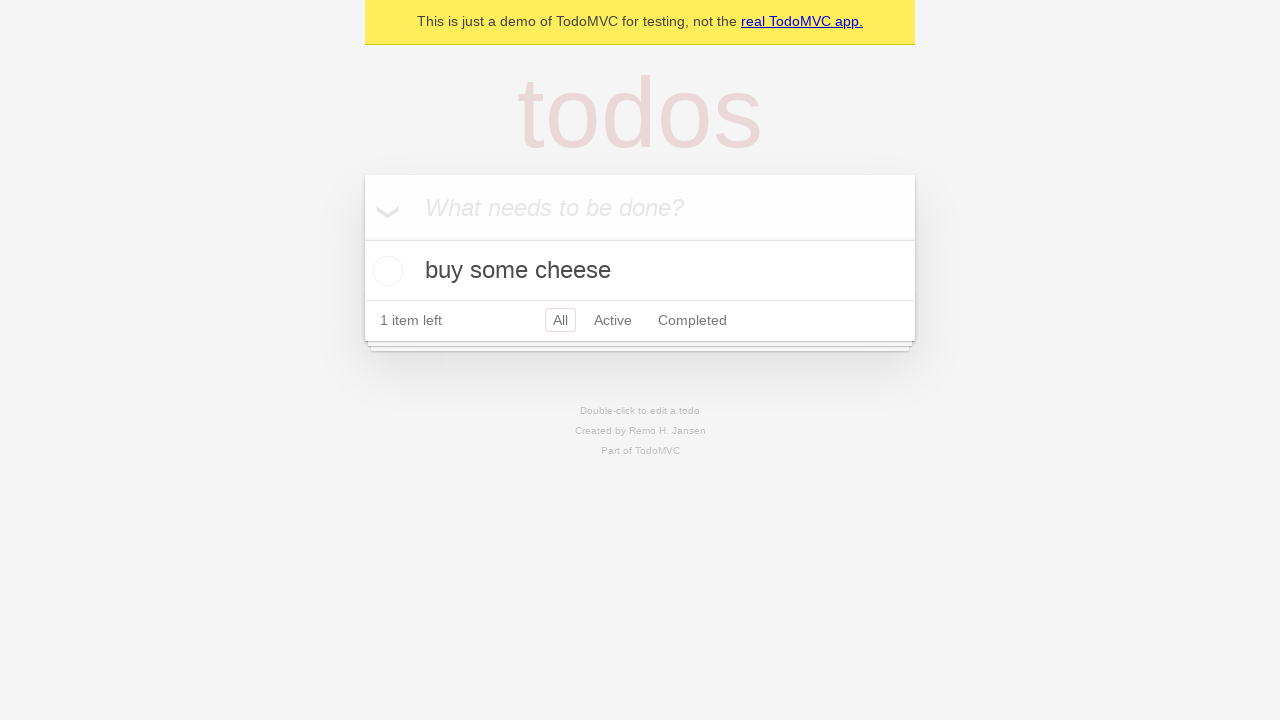

Todo item appeared in the list
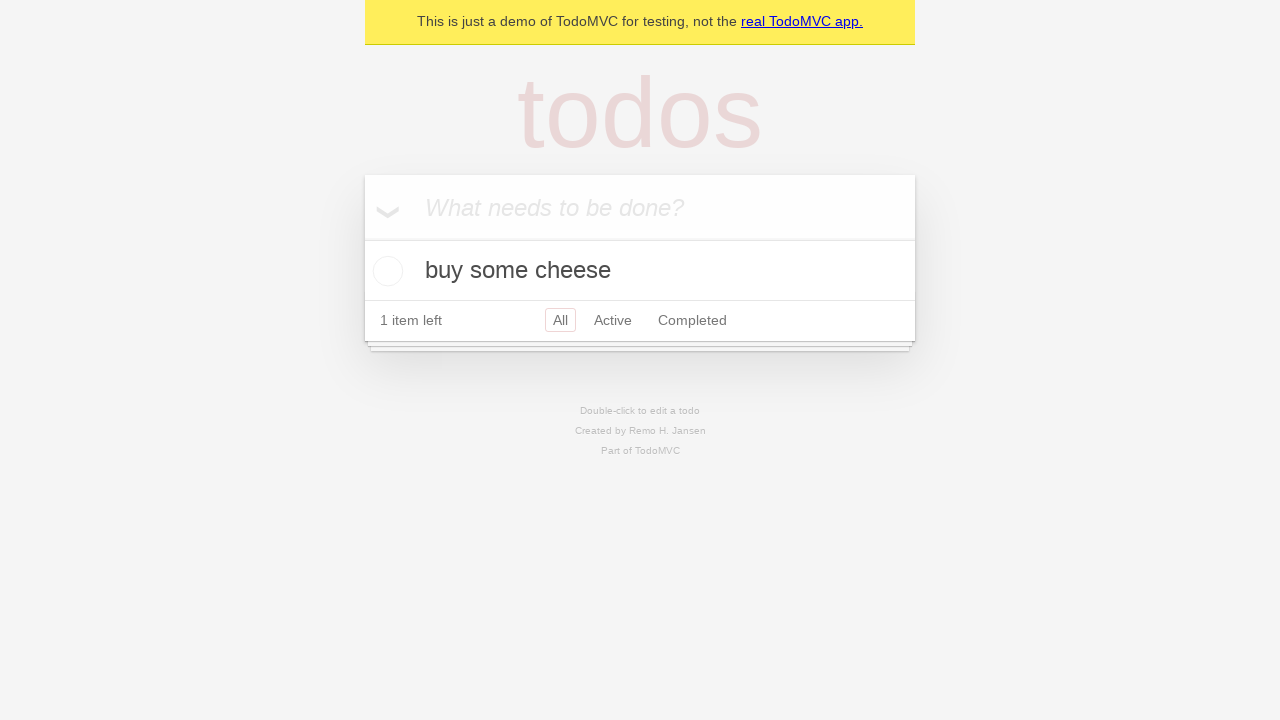

Verified that the text input field is cleared after adding the todo item
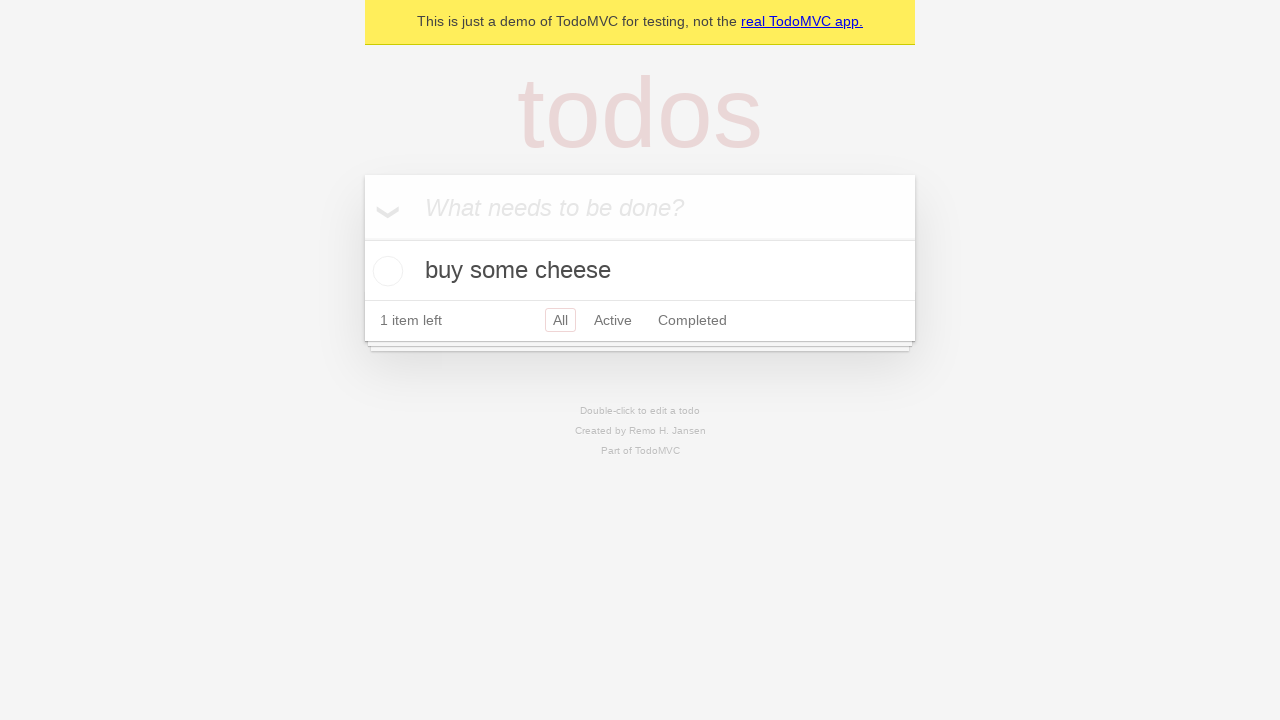

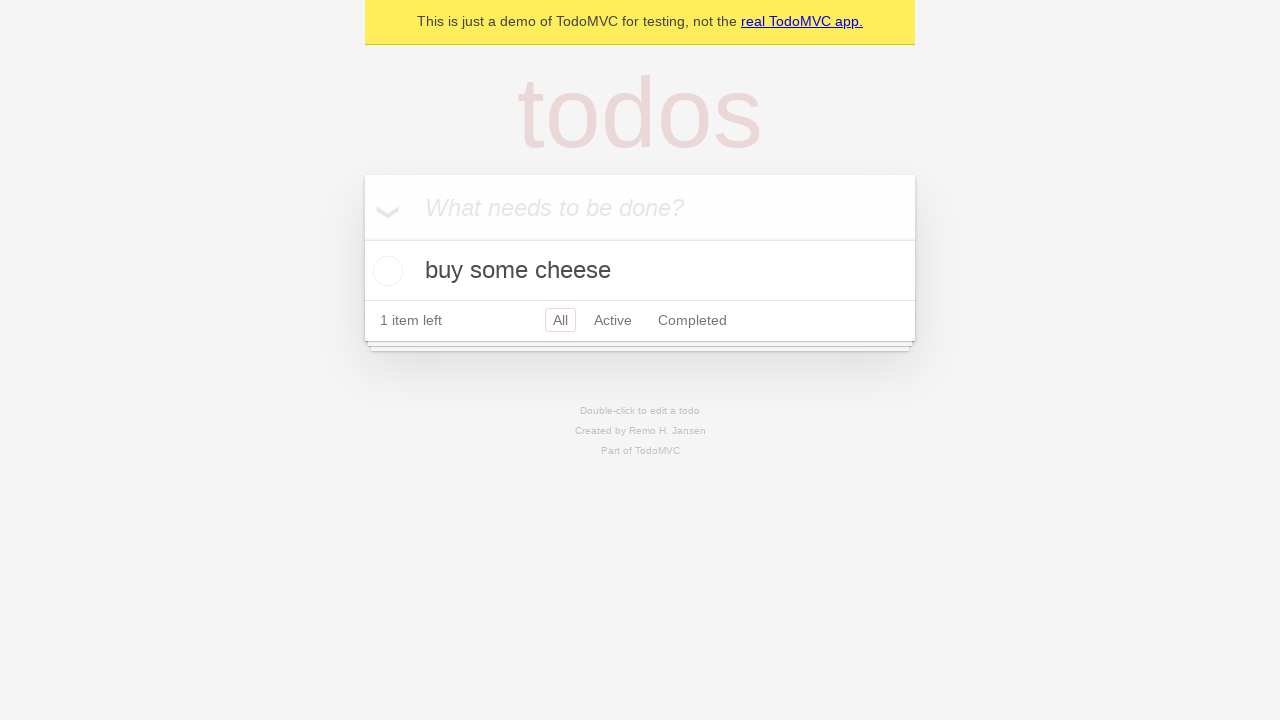